Tests login form by filling username and password fields using various CSS and XPath locator strategies (starts-with, contains), then clicking the sign-in button

Starting URL: https://rahulshettyacademy.com/locatorspractice/

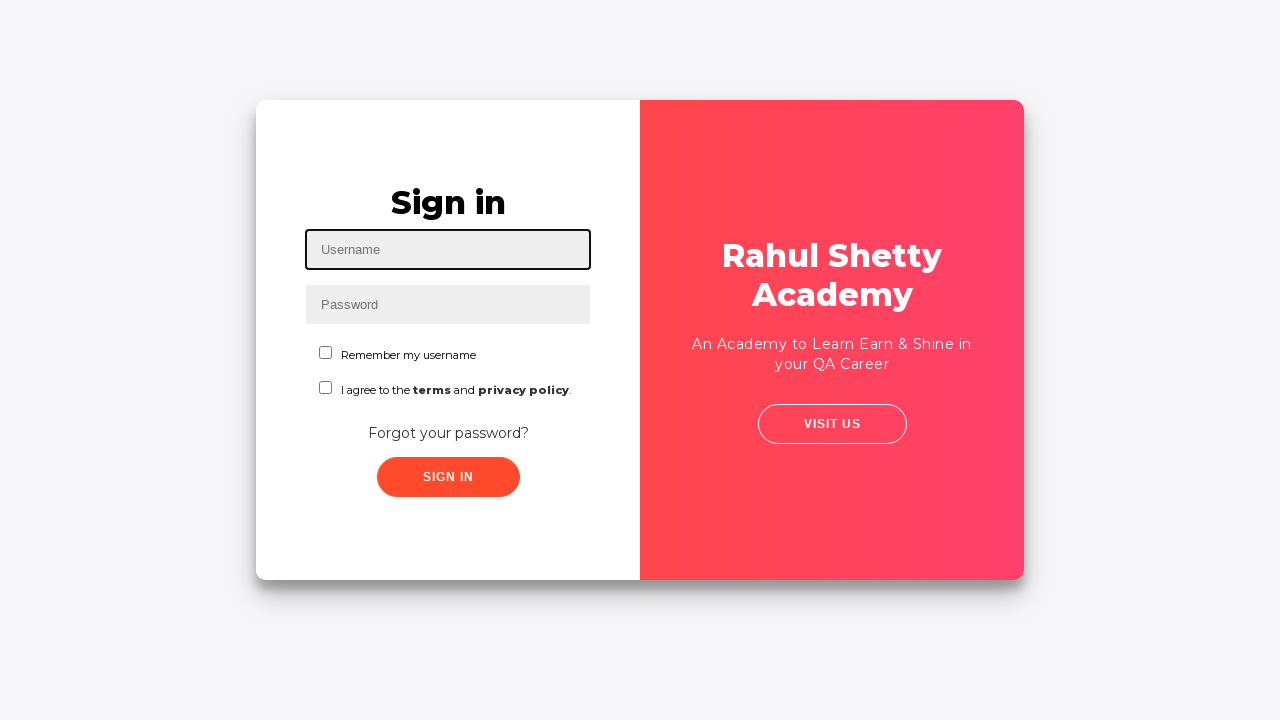

Navigated to login practice page
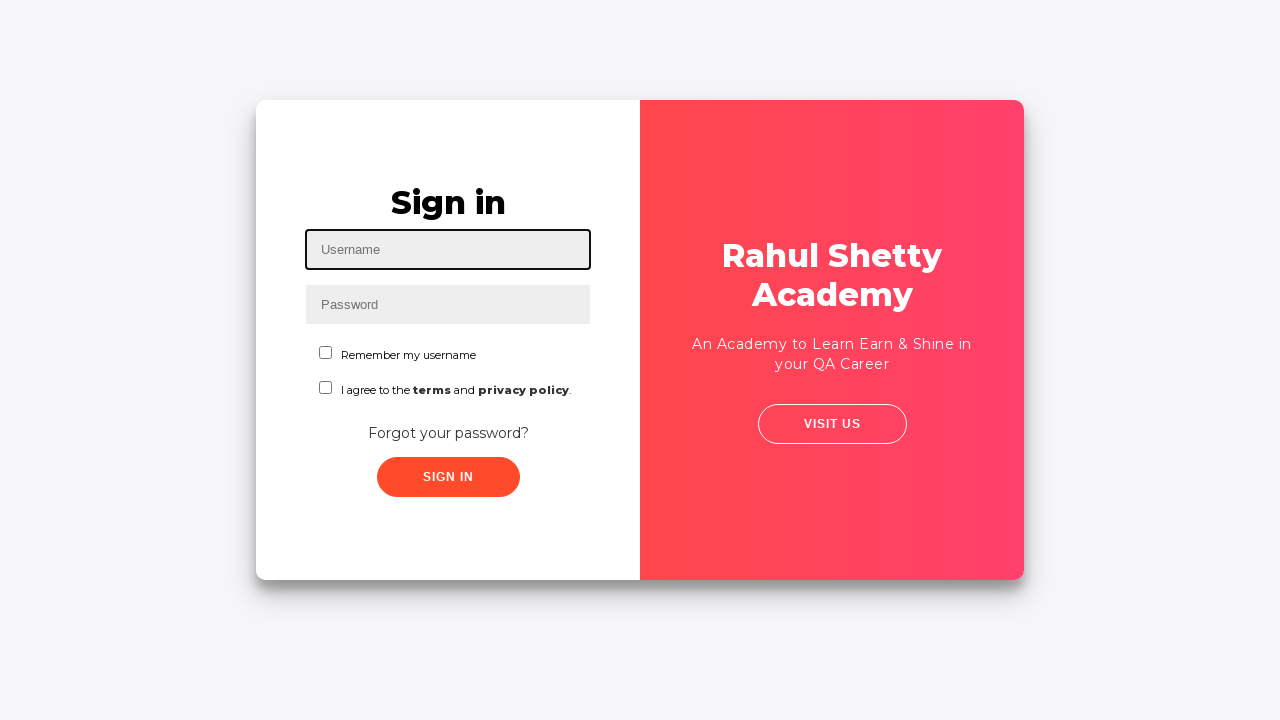

Filled username field with 'john' using CSS contains selector on input[placeholder*='Username']
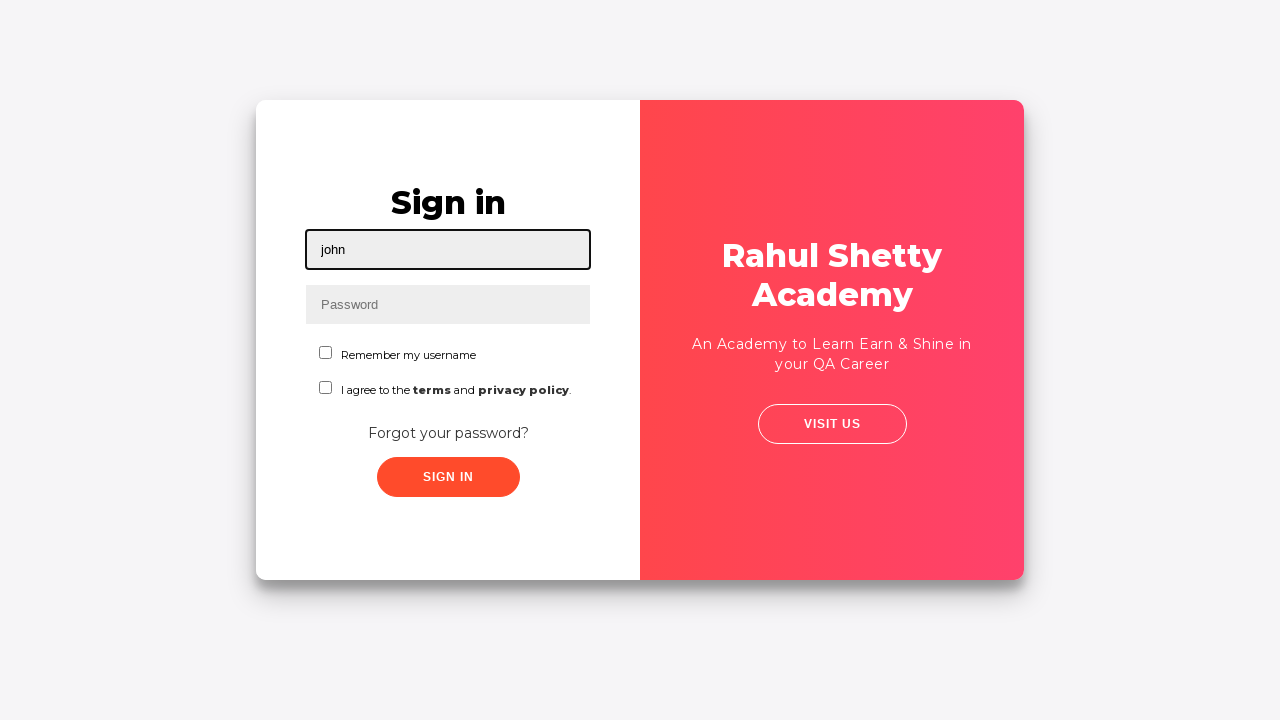

Filled password field with 'white' using CSS starts-with selector on input[name^='inputPassword']
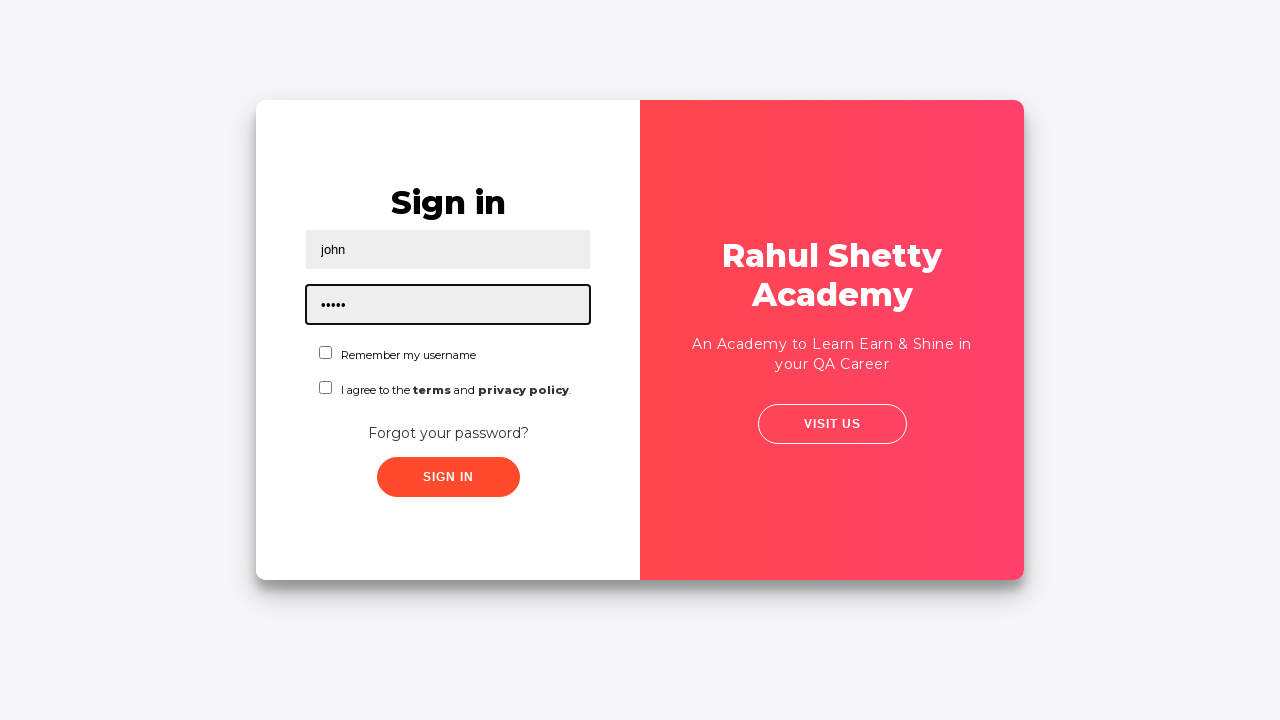

Clicked sign-in button to submit login form at (448, 477) on button.submit.signInBtn
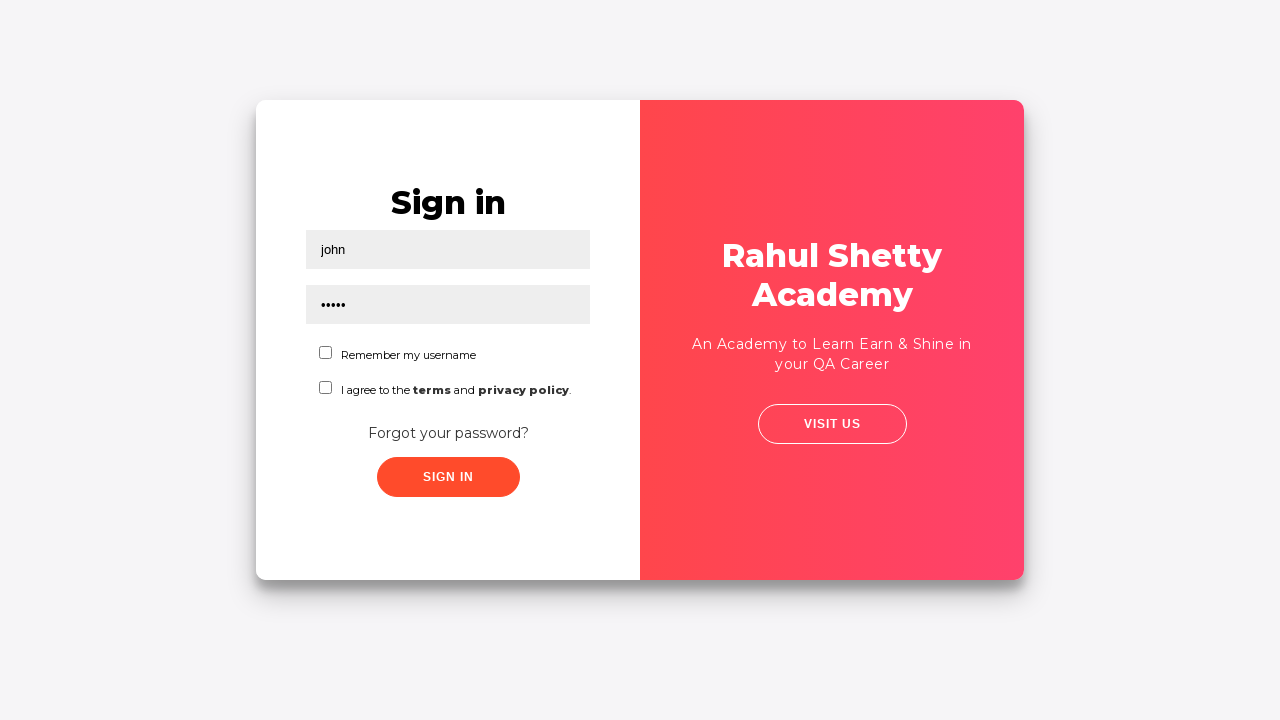

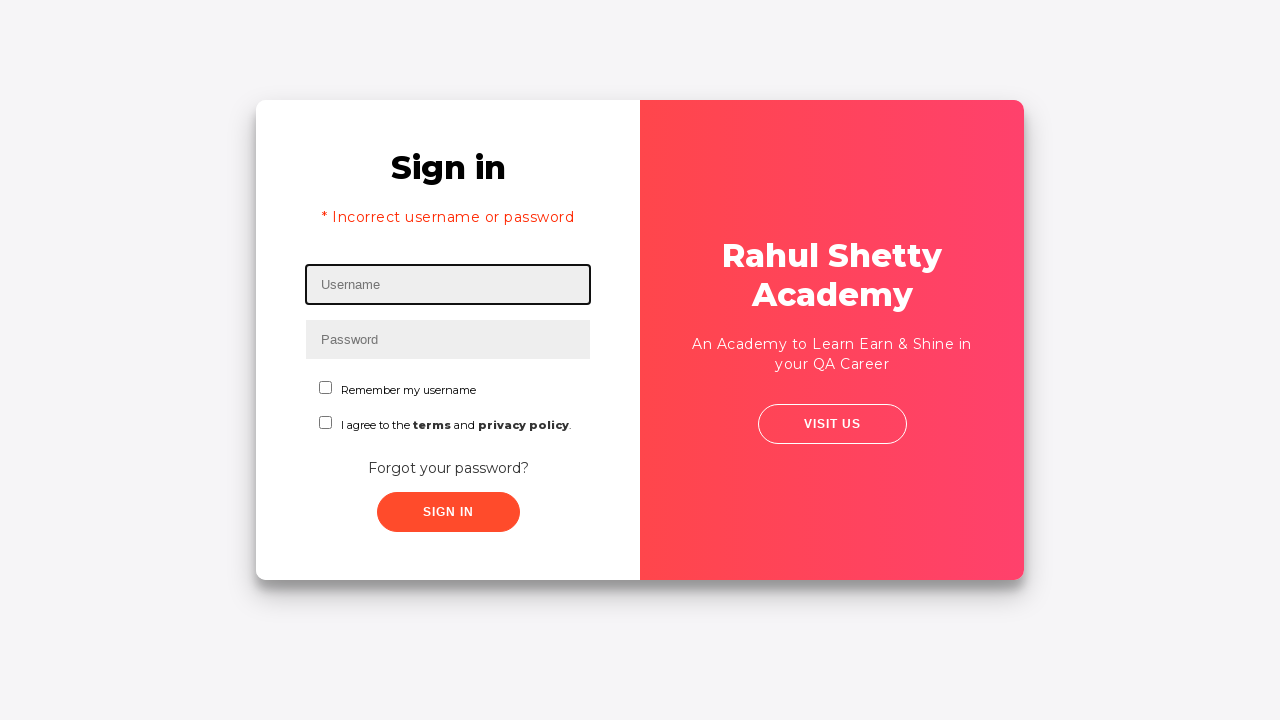